Tests web table interaction by selecting checkboxes for specific users (Joe.Root and John.Smith) in a table using XPath navigation

Starting URL: https://selectorshub.com/xpath-practice-page/

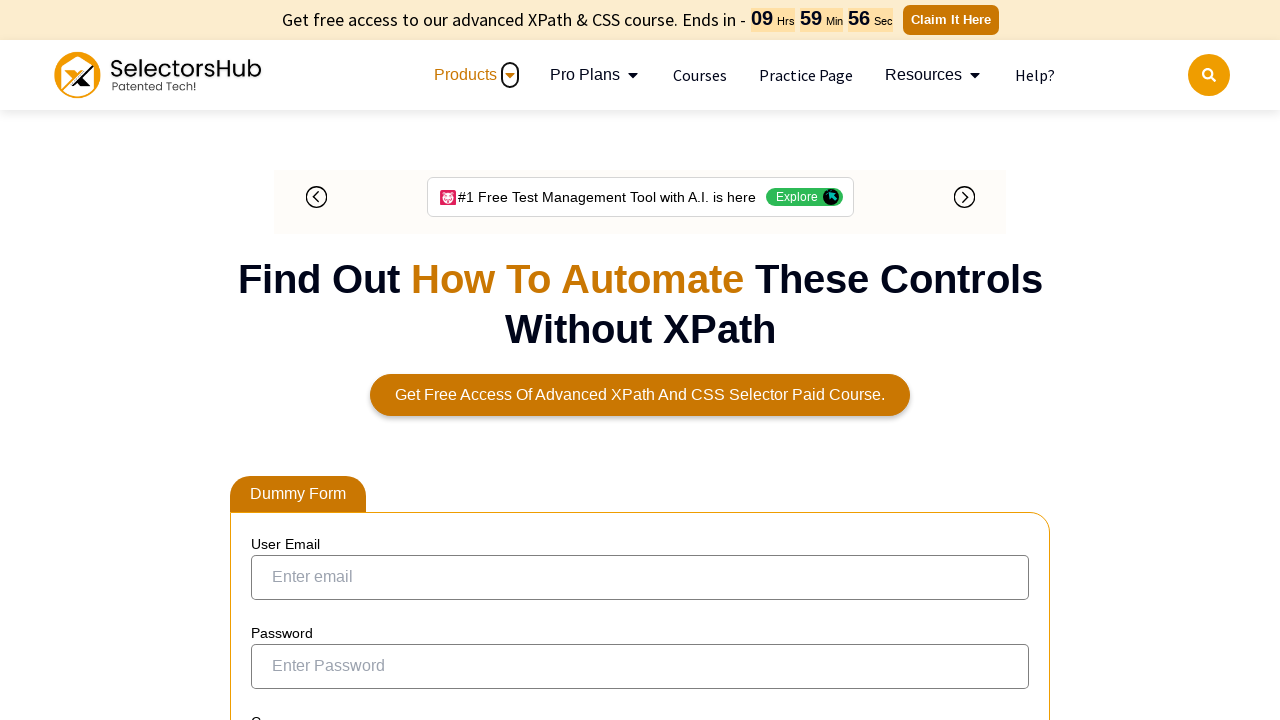

Selected checkbox for user Joe.Root at (274, 353) on xpath=//a[contains(text(),'Joe.Root')]/parent::td/preceding-sibling::td/child::i
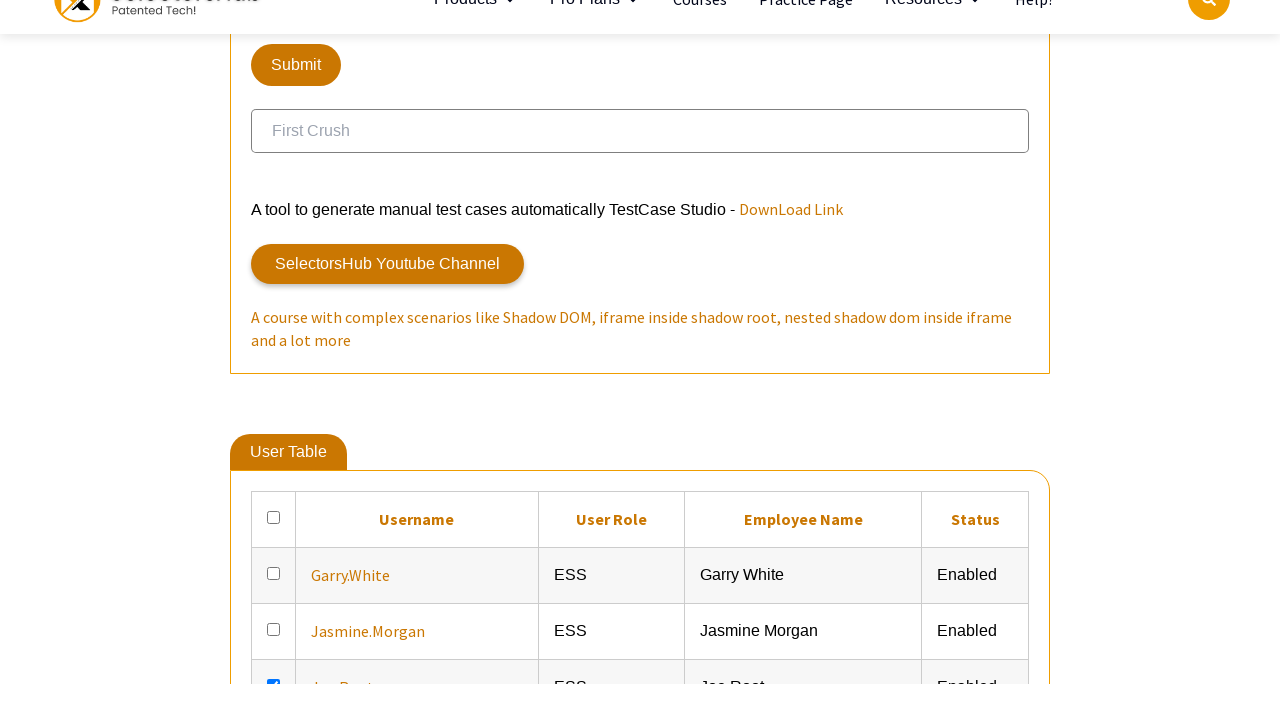

Selected checkbox for user John.Smith at (274, 360) on xpath=//a[contains(text(),'John.Smith')]/parent::td/preceding-sibling::td/child:
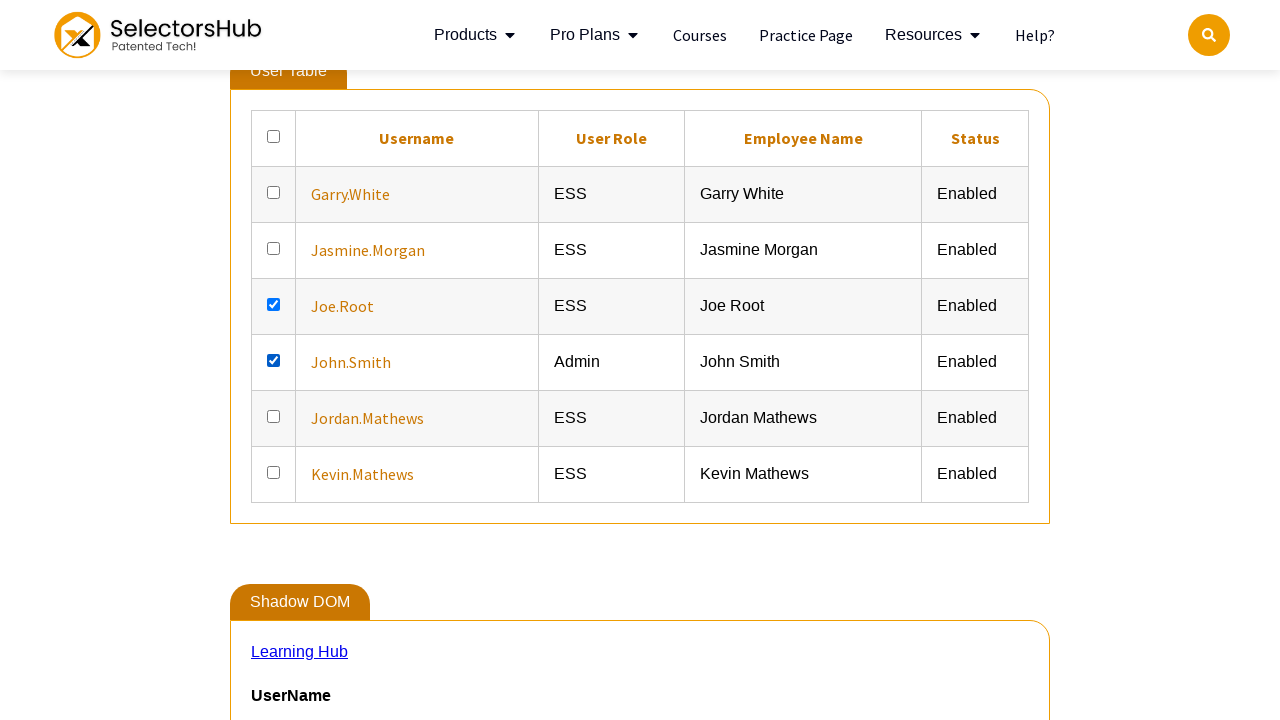

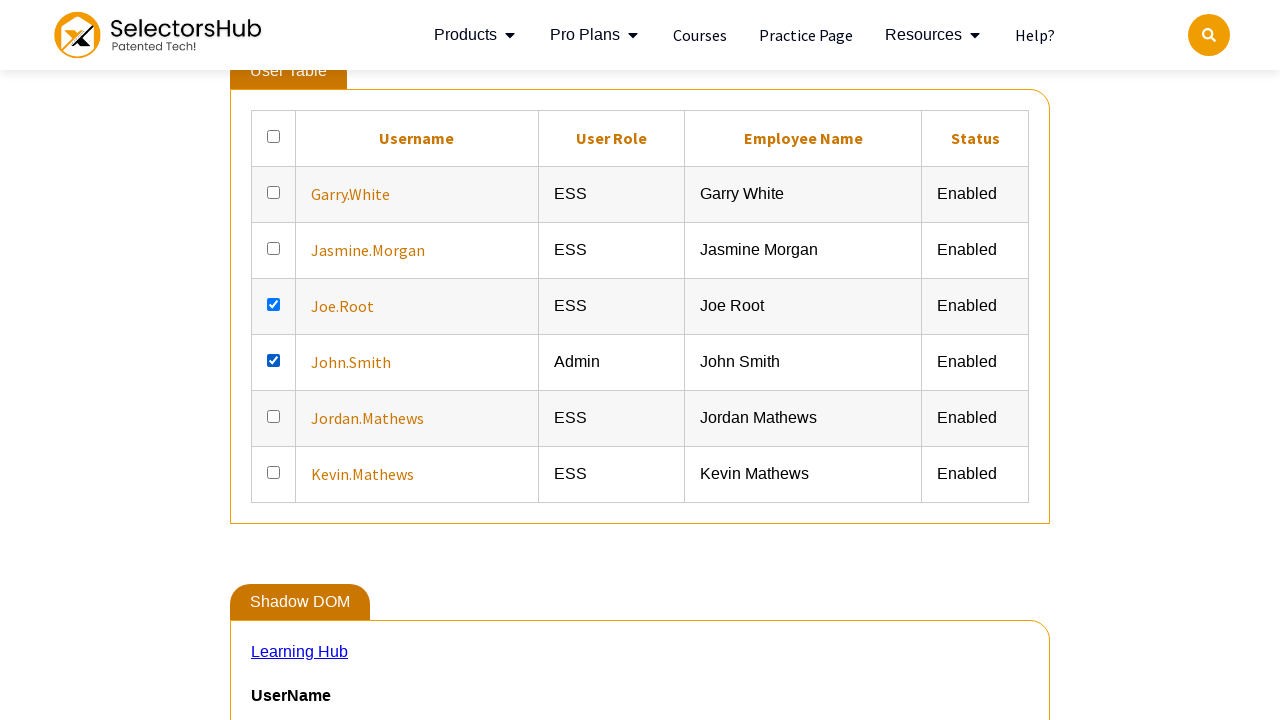